Tests window handling by clicking a link that opens a new window, extracting text from the new window, then using that text to fill a form field in the original window

Starting URL: https://rahulshettyacademy.com/loginpagePractise/

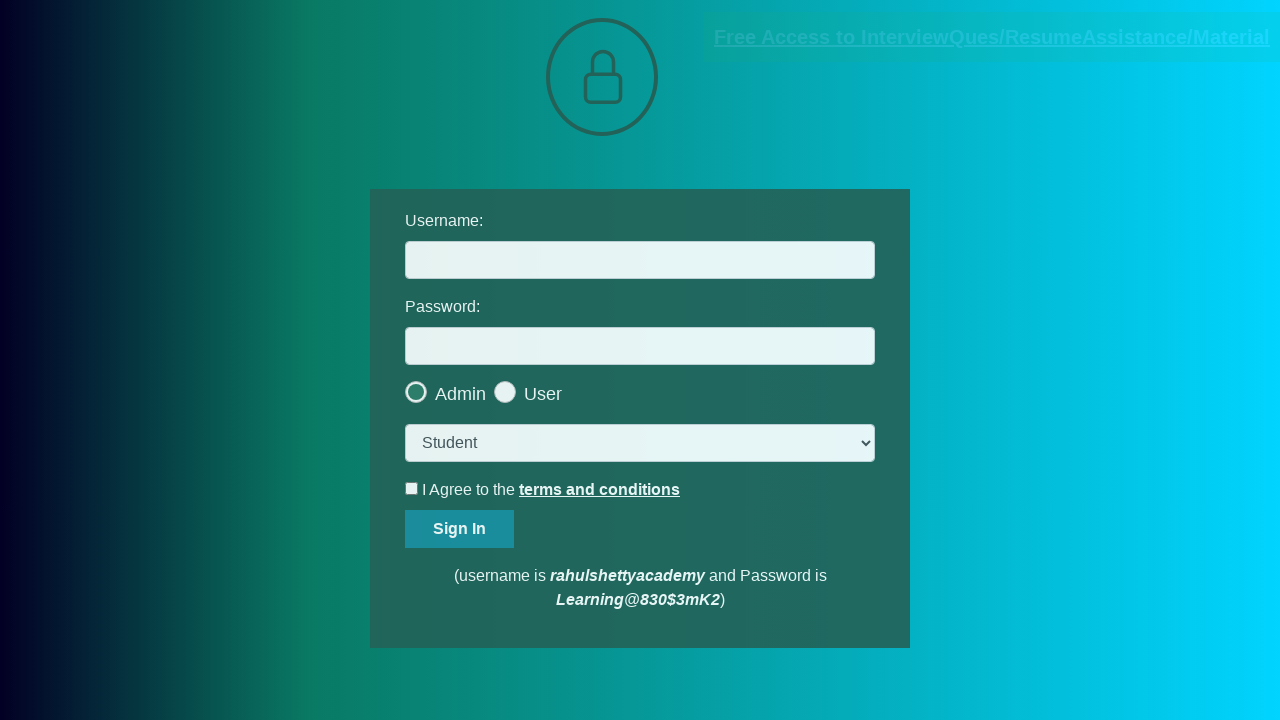

Clicked blinking text link to open new window at (992, 37) on .blinkingText
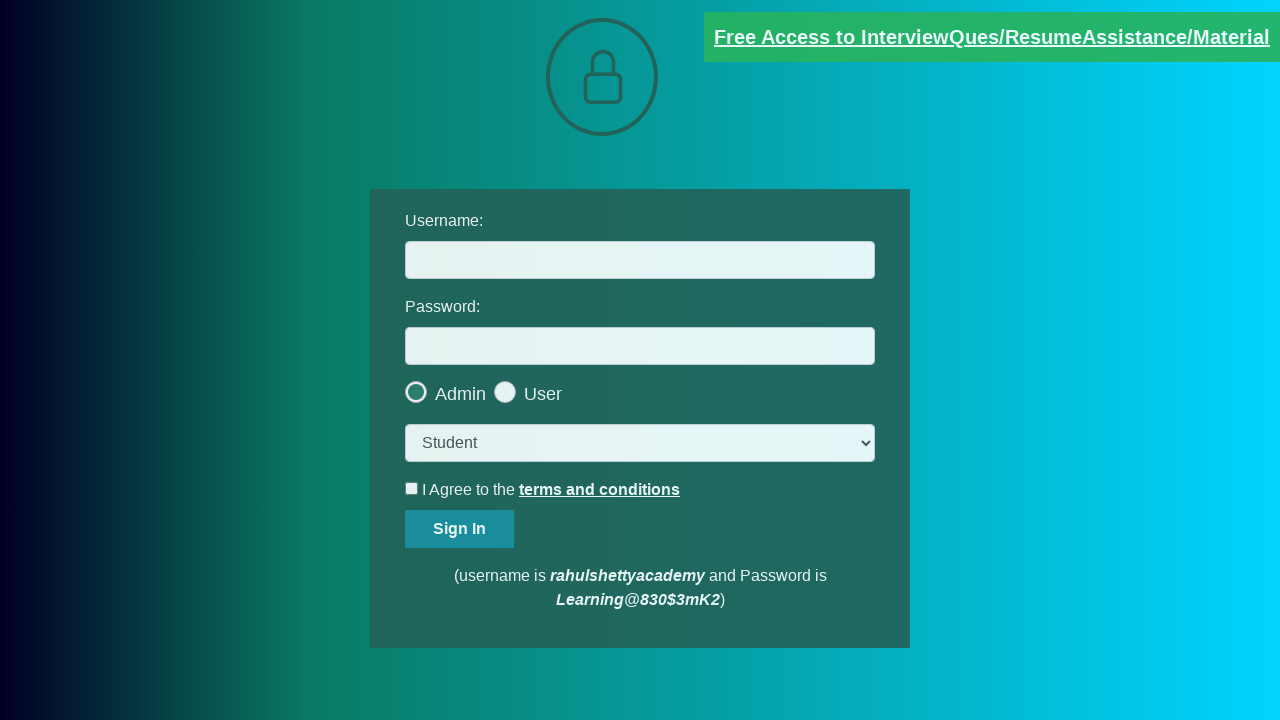

New window/tab opened and captured
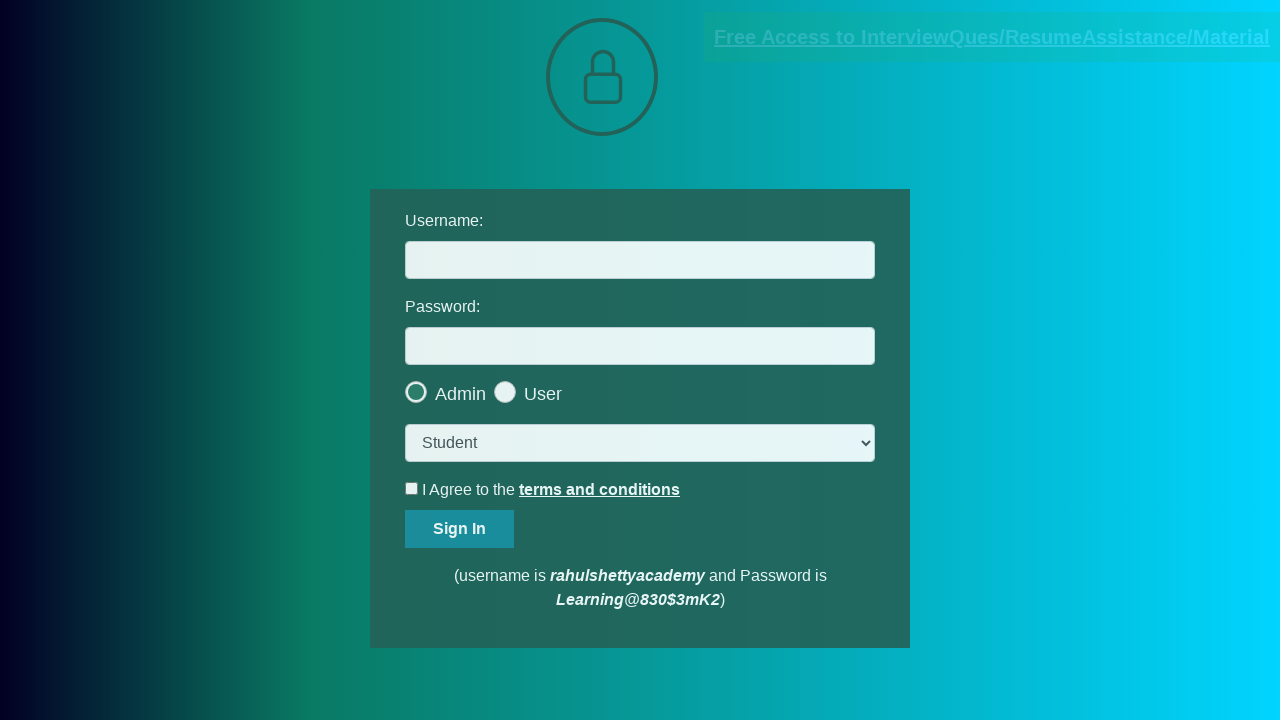

Extracted red paragraph text from new window
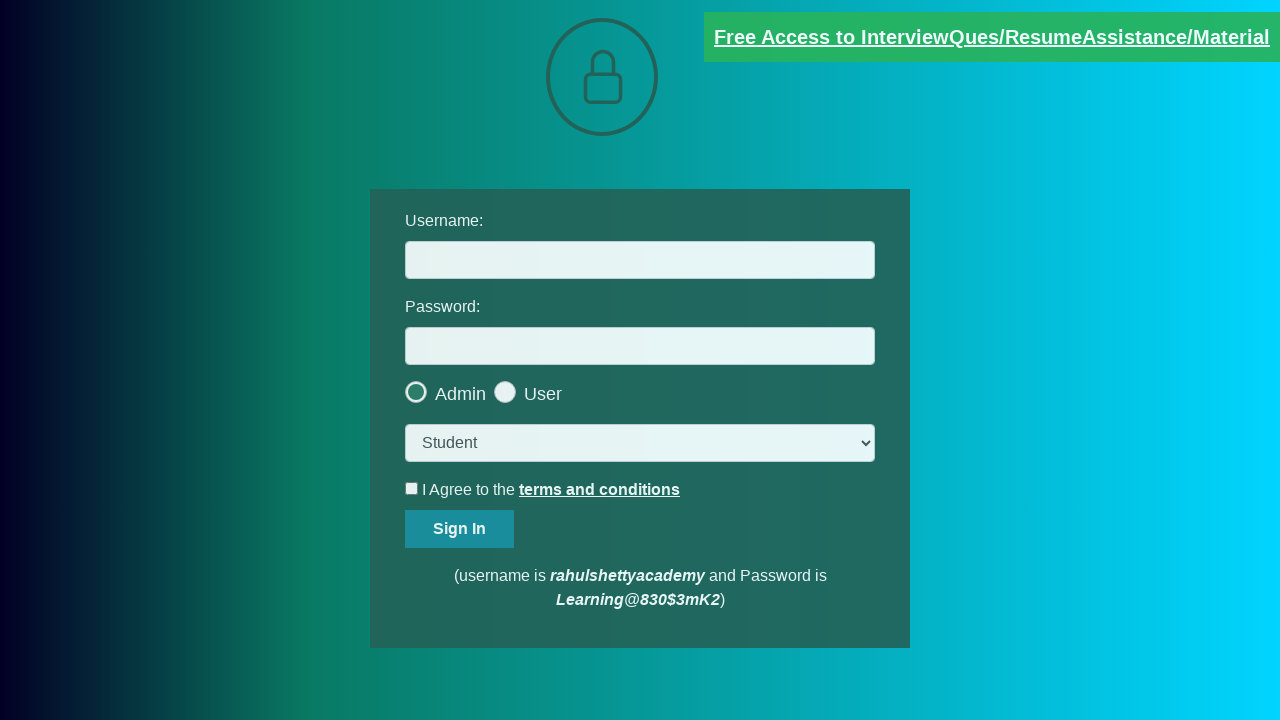

Parsed email address from text: mentor@rahulshettyacademy.com
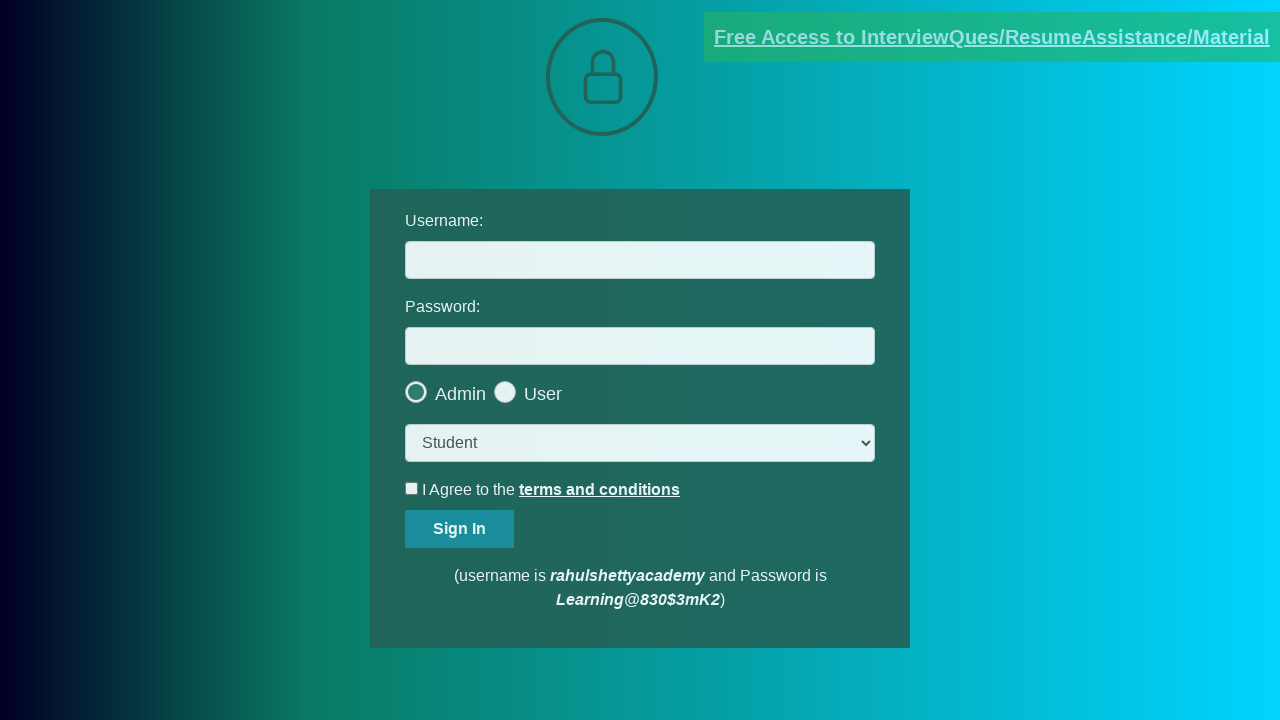

Closed new window/tab
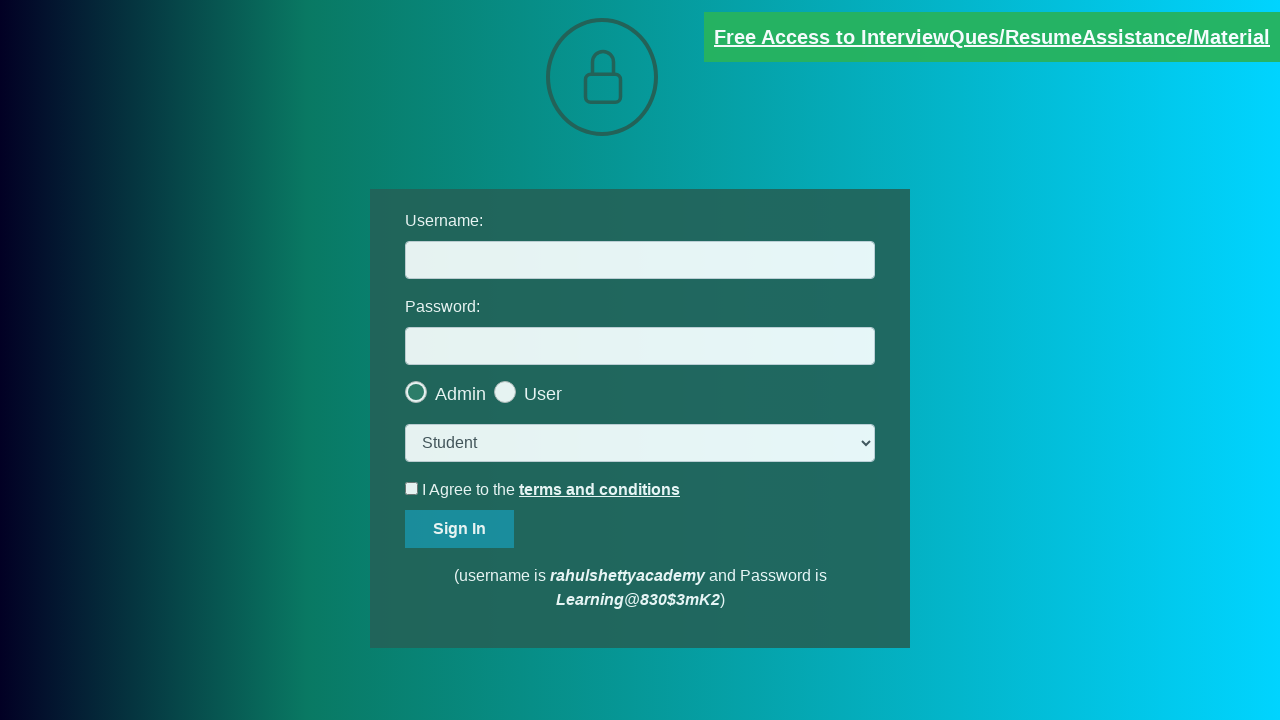

Filled username field with extracted email: mentor@rahulshettyacademy.com on #username
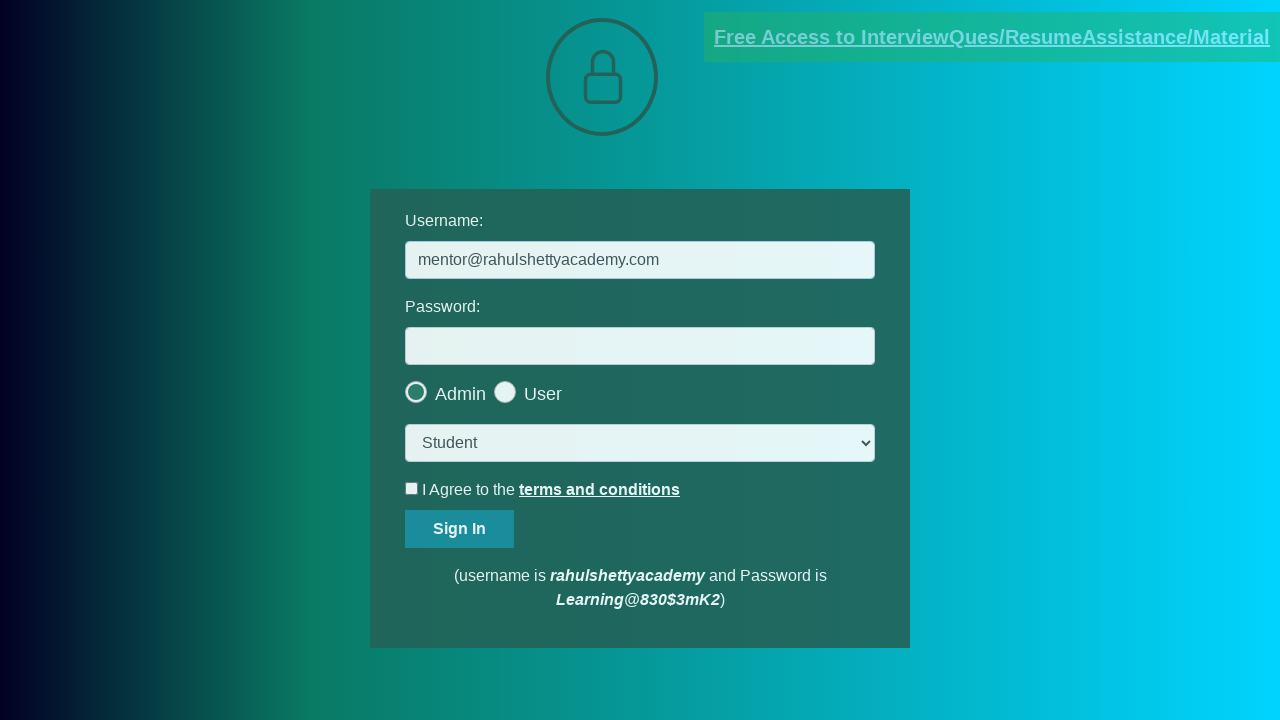

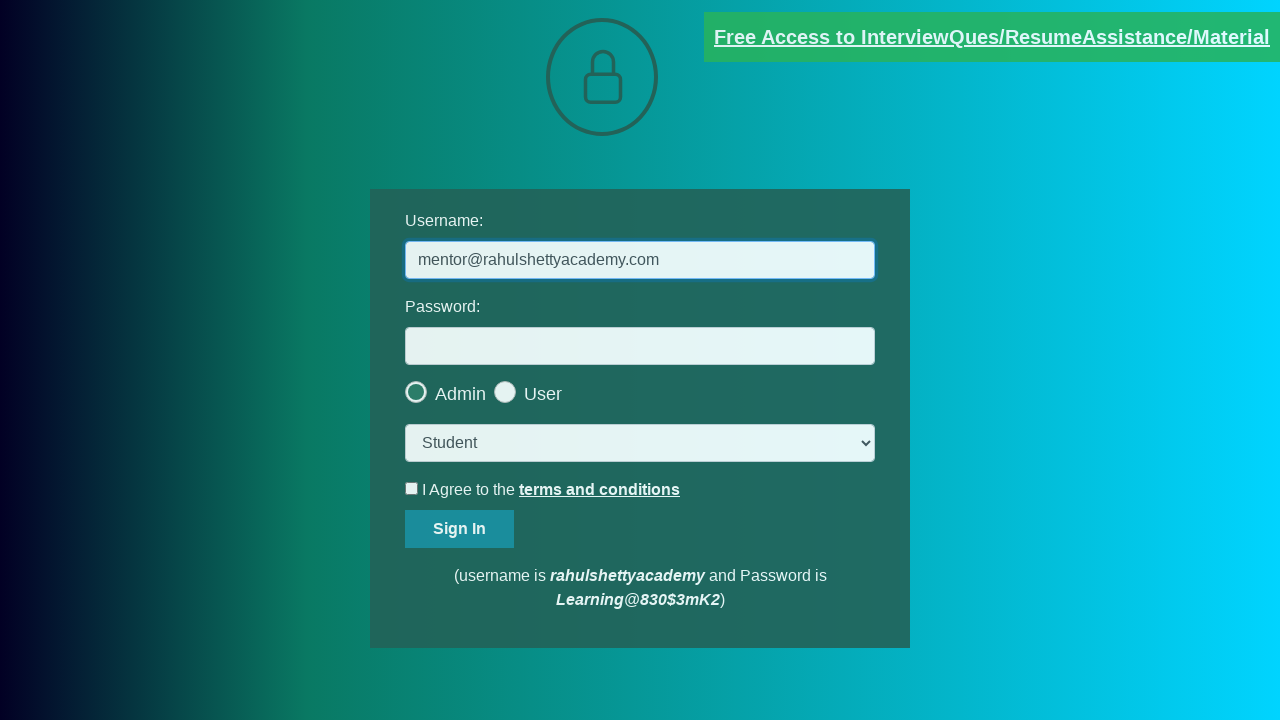